Tests browsing the Rejuvenation open box deals page by scrolling to load more products and clicking the "Show Me More" button to load additional items.

Starting URL: https://www.rejuvenation.com/shop/sale/open-box-deals/

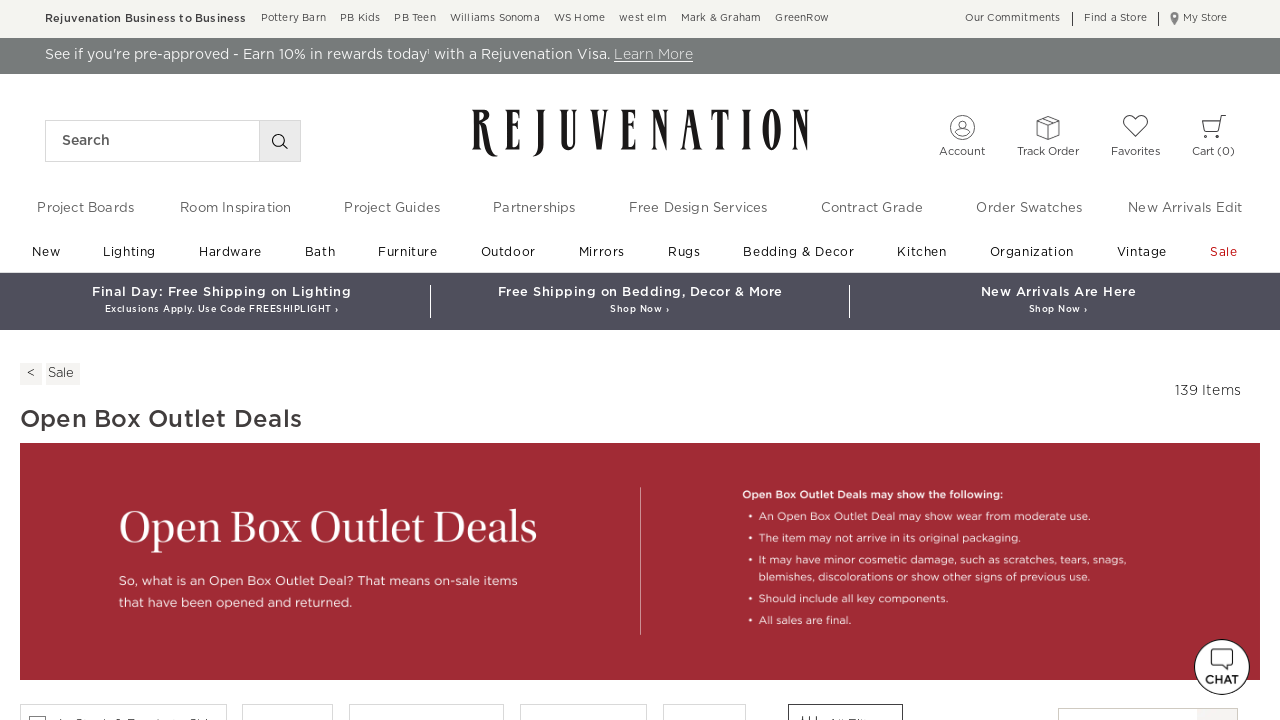

Product grid loaded on Rejuvenation open box deals page
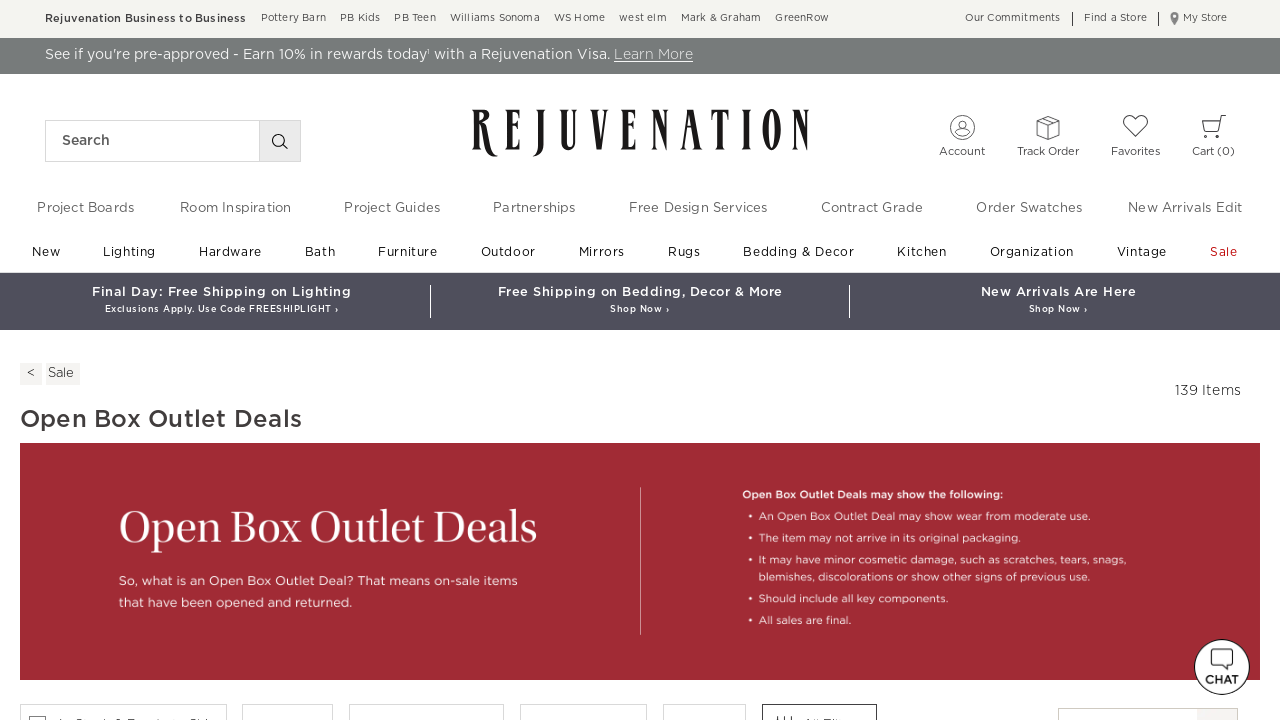

Scrolled down the page to trigger lazy loading
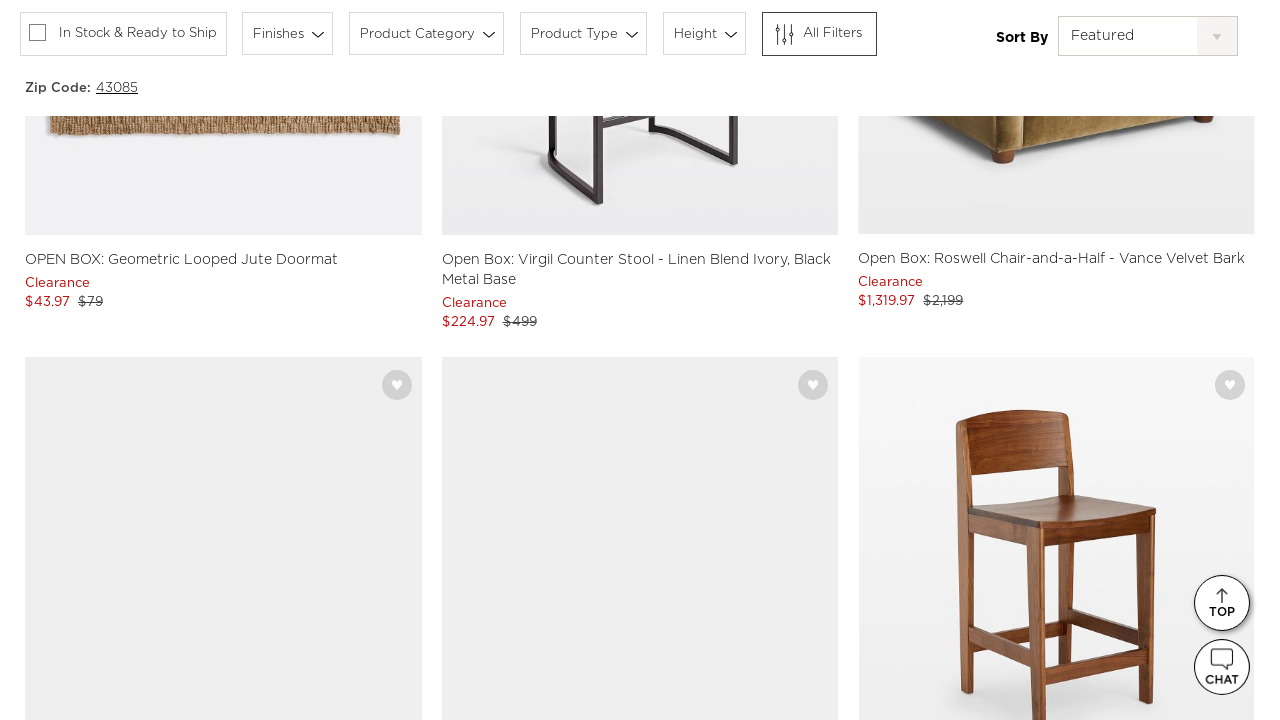

Waited for lazy-loaded products to render
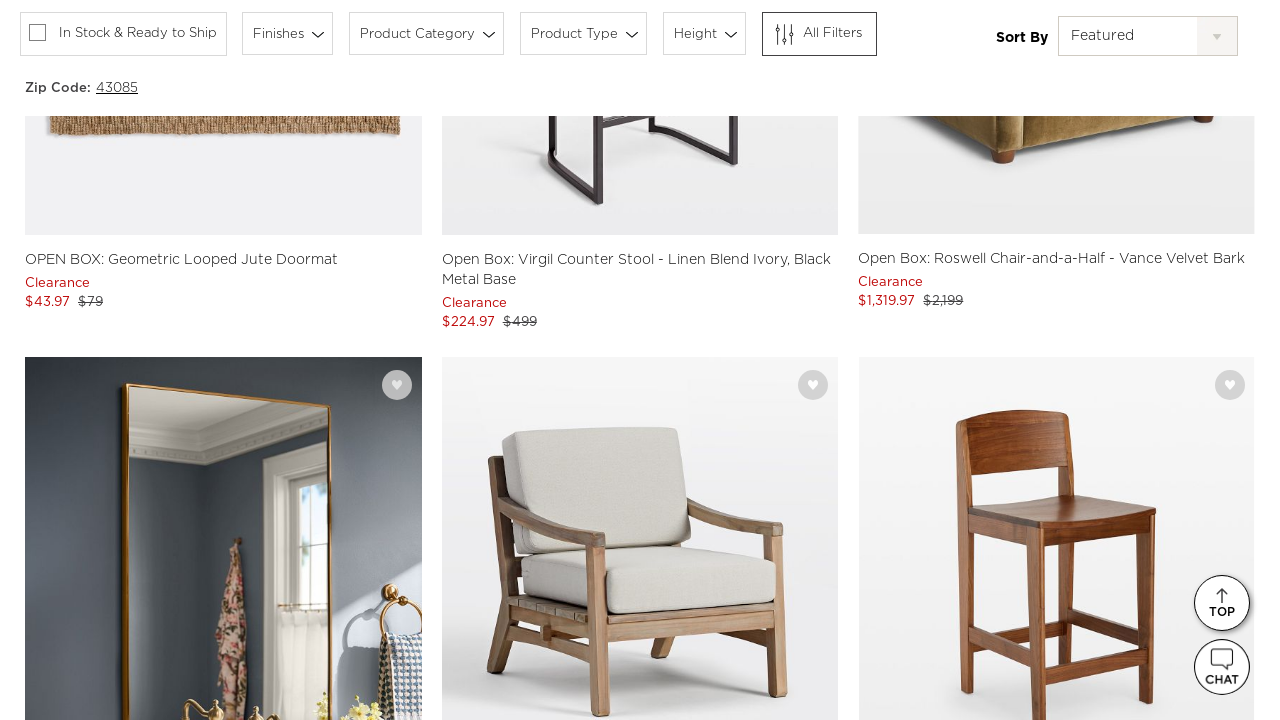

Scrolled down the page to trigger lazy loading
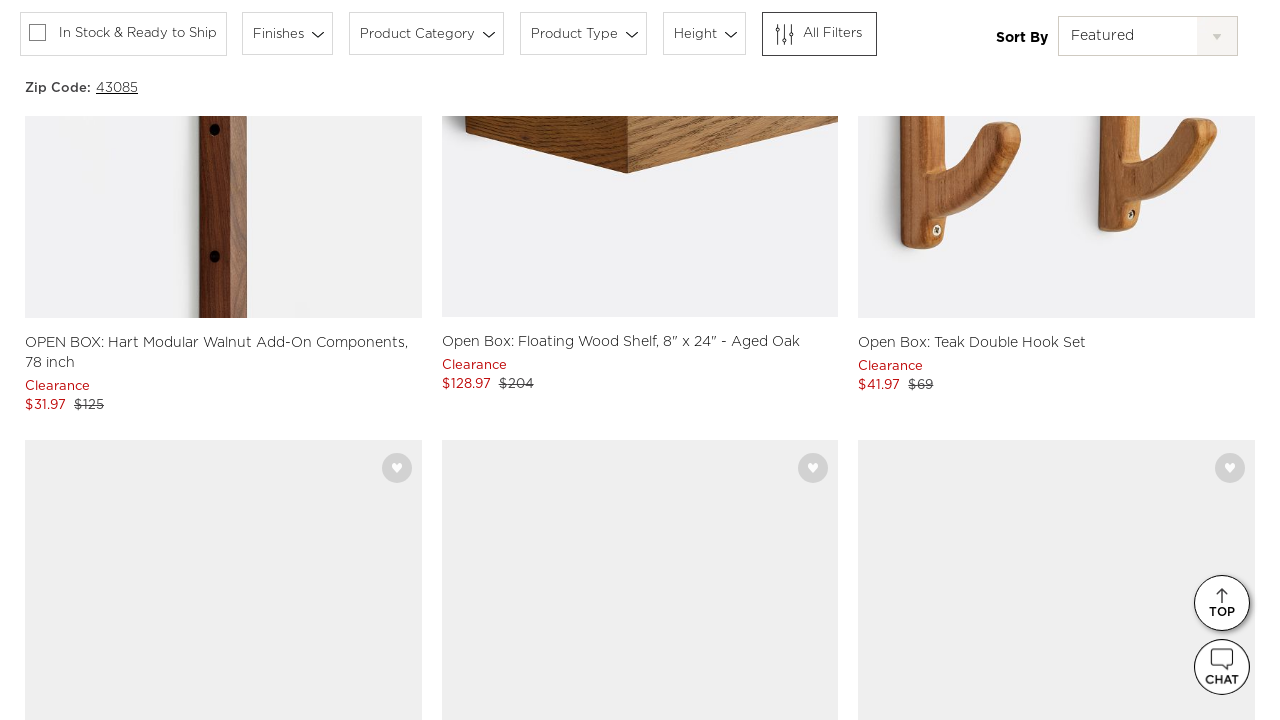

Waited for lazy-loaded products to render
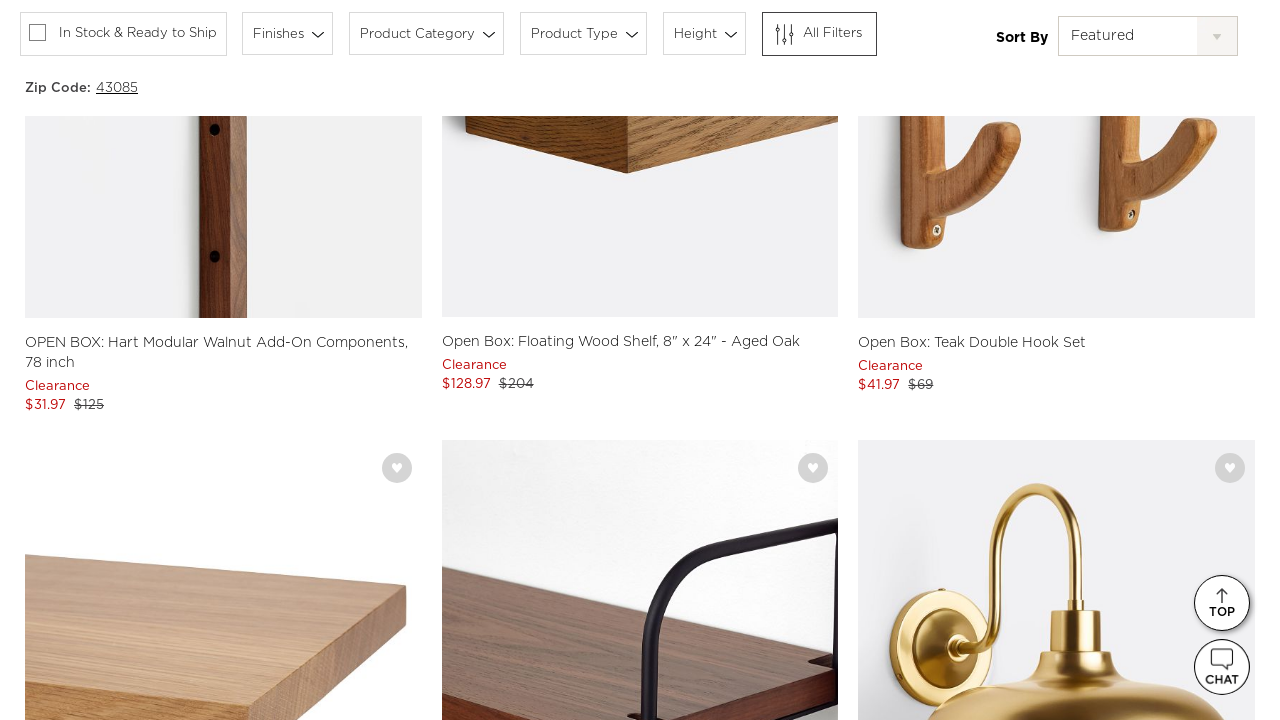

Scrolled down the page to trigger lazy loading
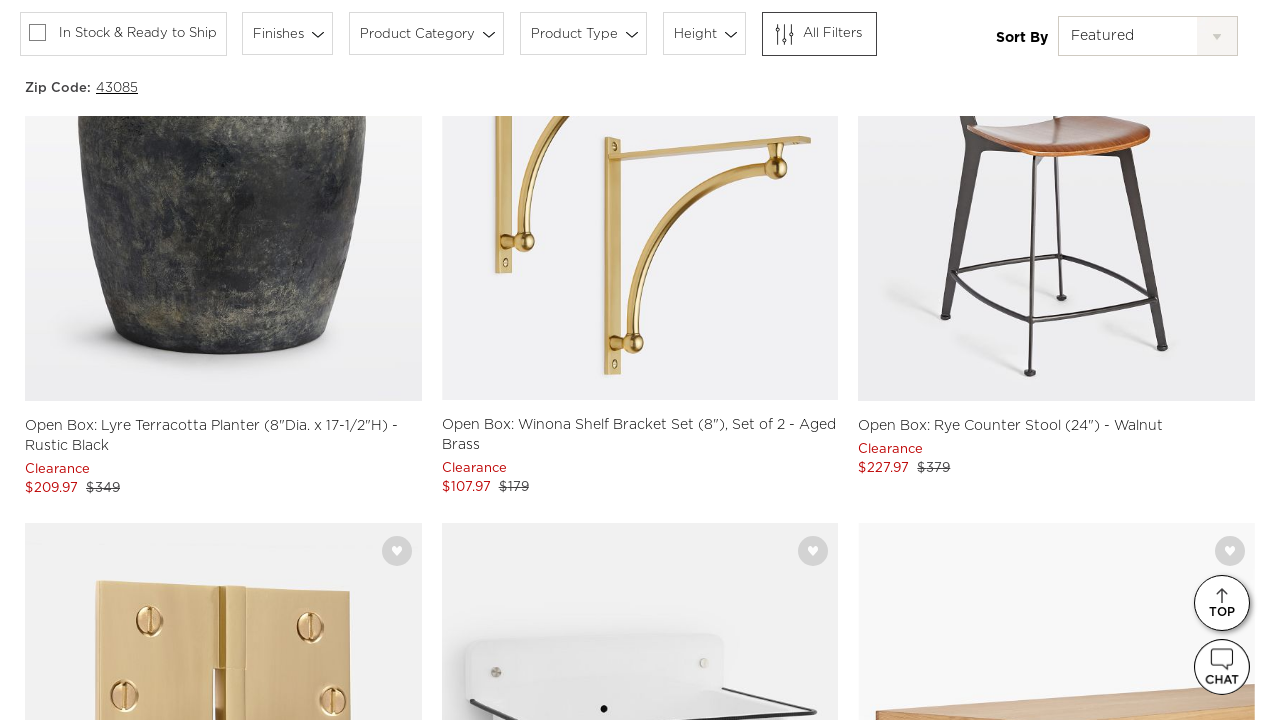

Waited for lazy-loaded products to render
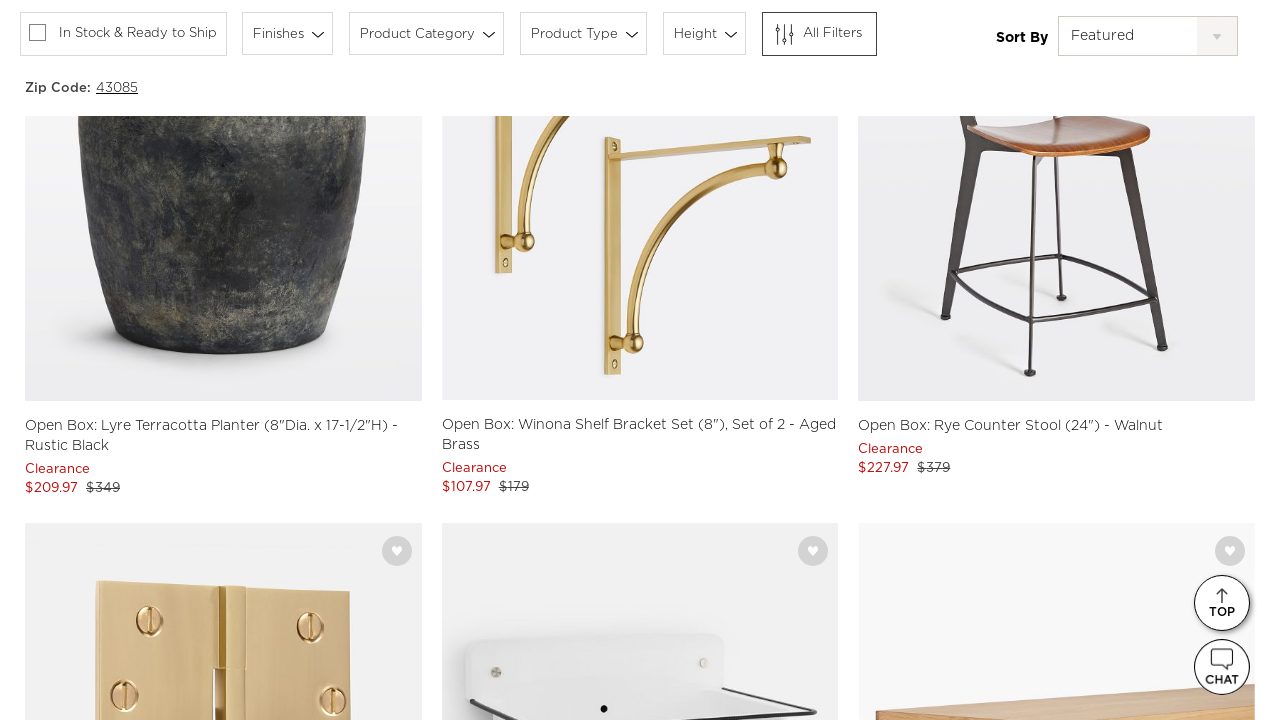

Scrolled down the page to trigger lazy loading
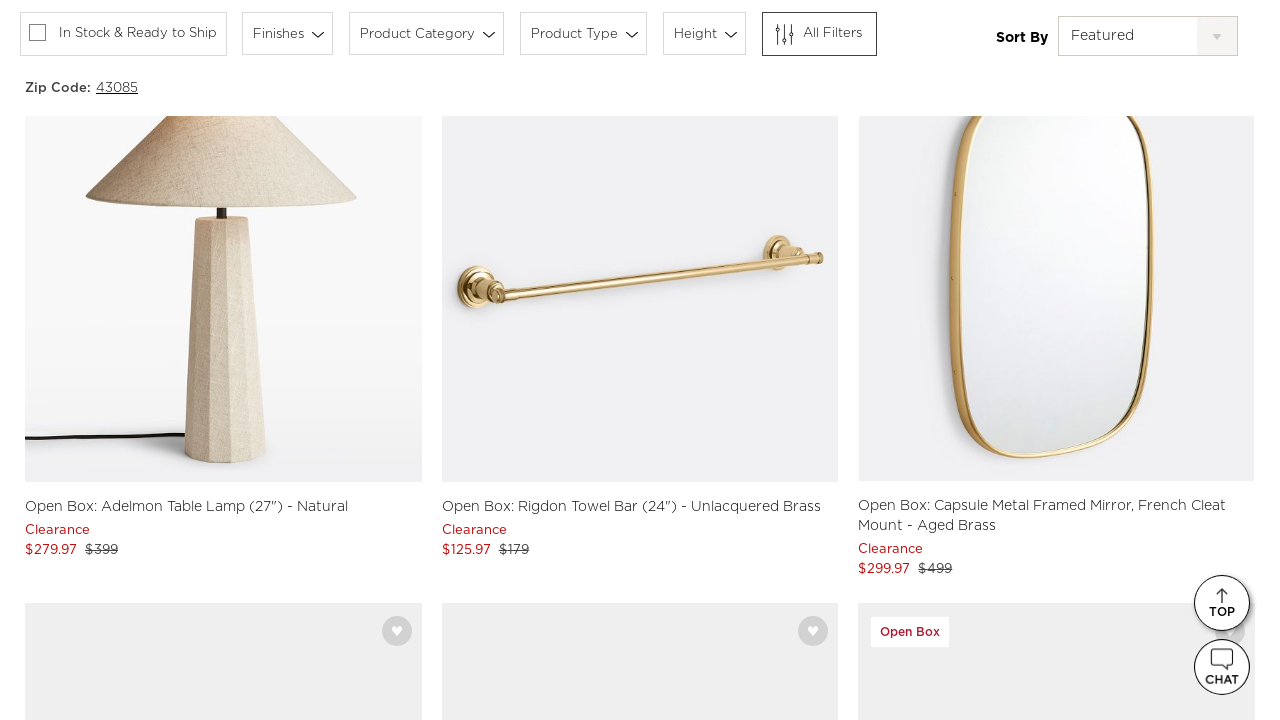

Waited for lazy-loaded products to render
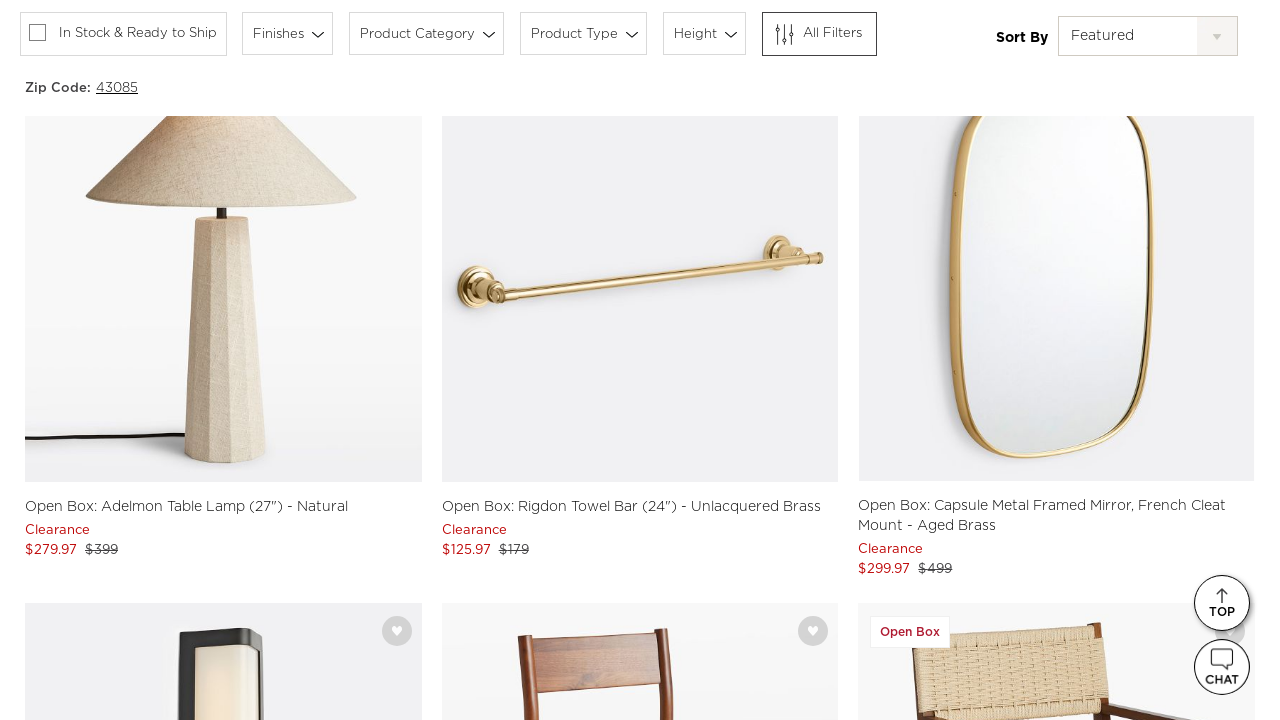

Scrolled down the page to trigger lazy loading
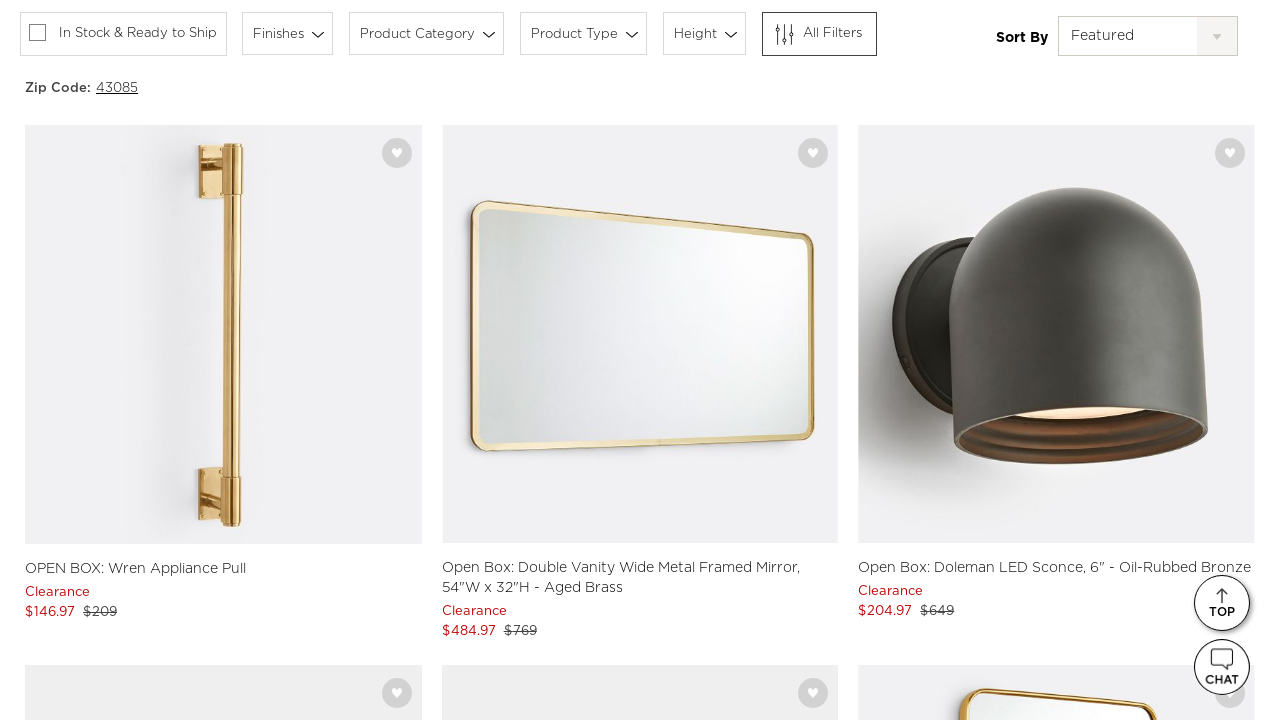

Waited for lazy-loaded products to render
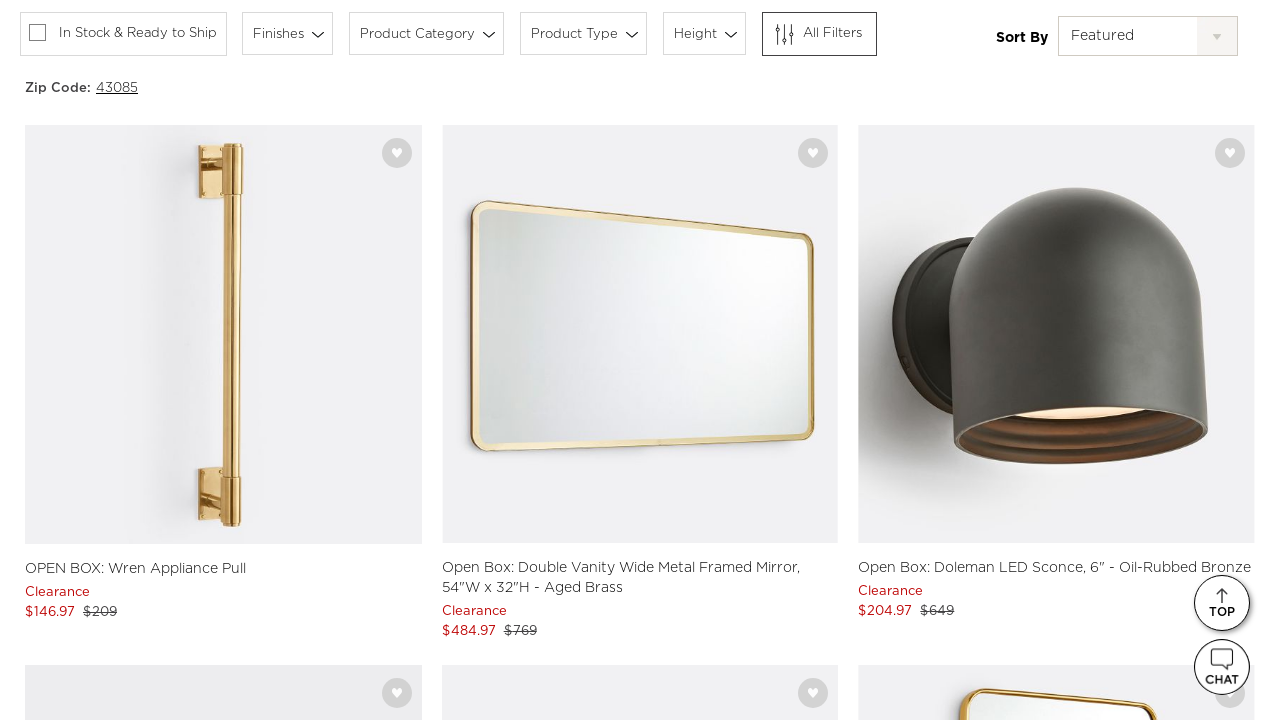

Verified product grid items are present on page
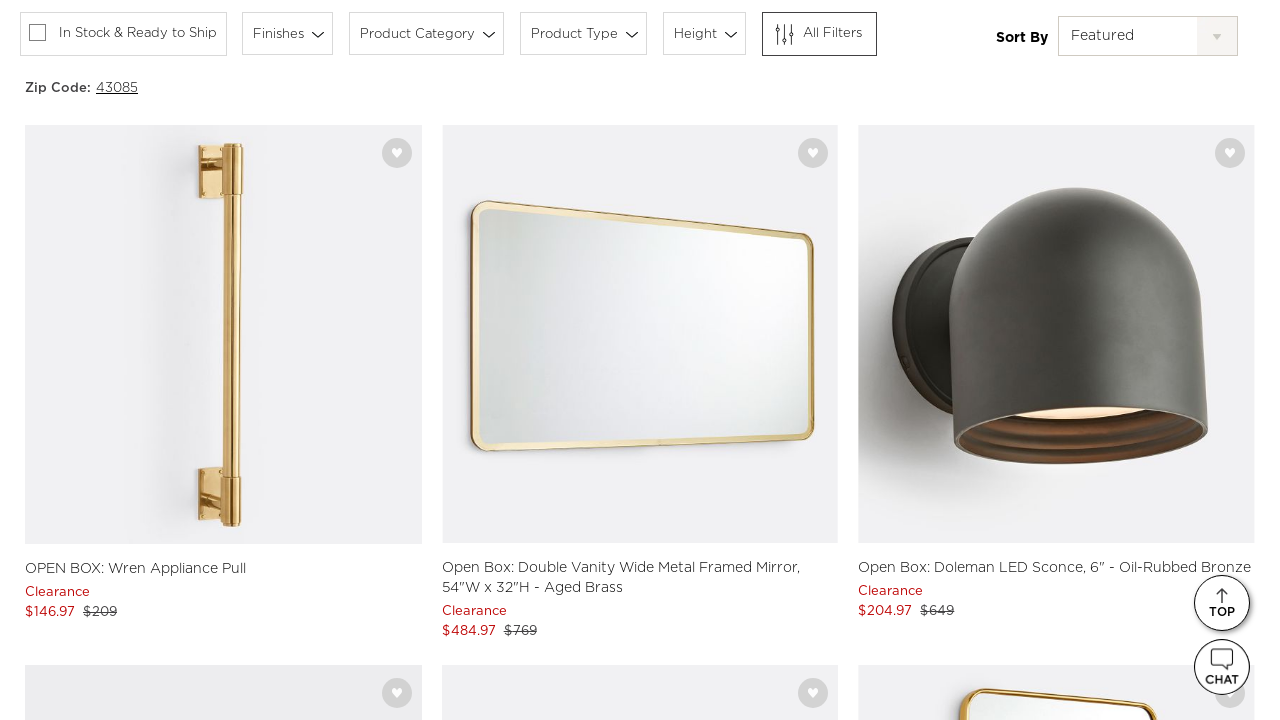

Verified product names are present
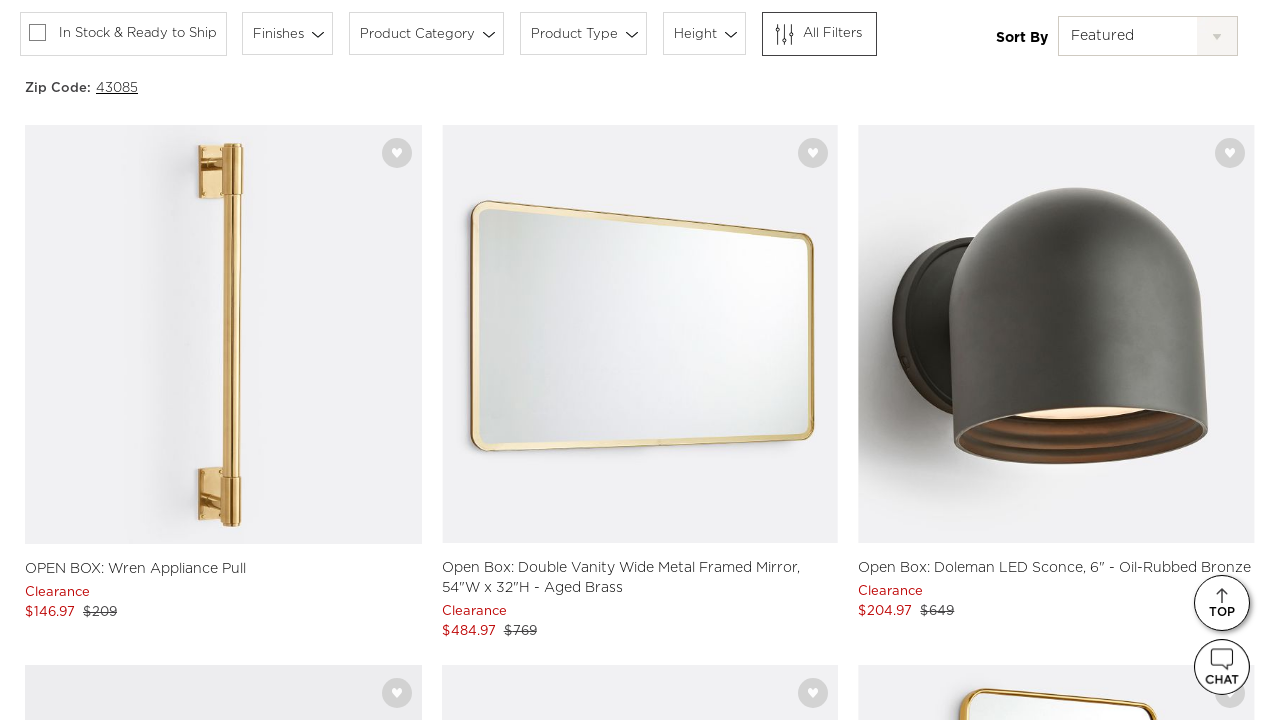

Verified product pricing information is present
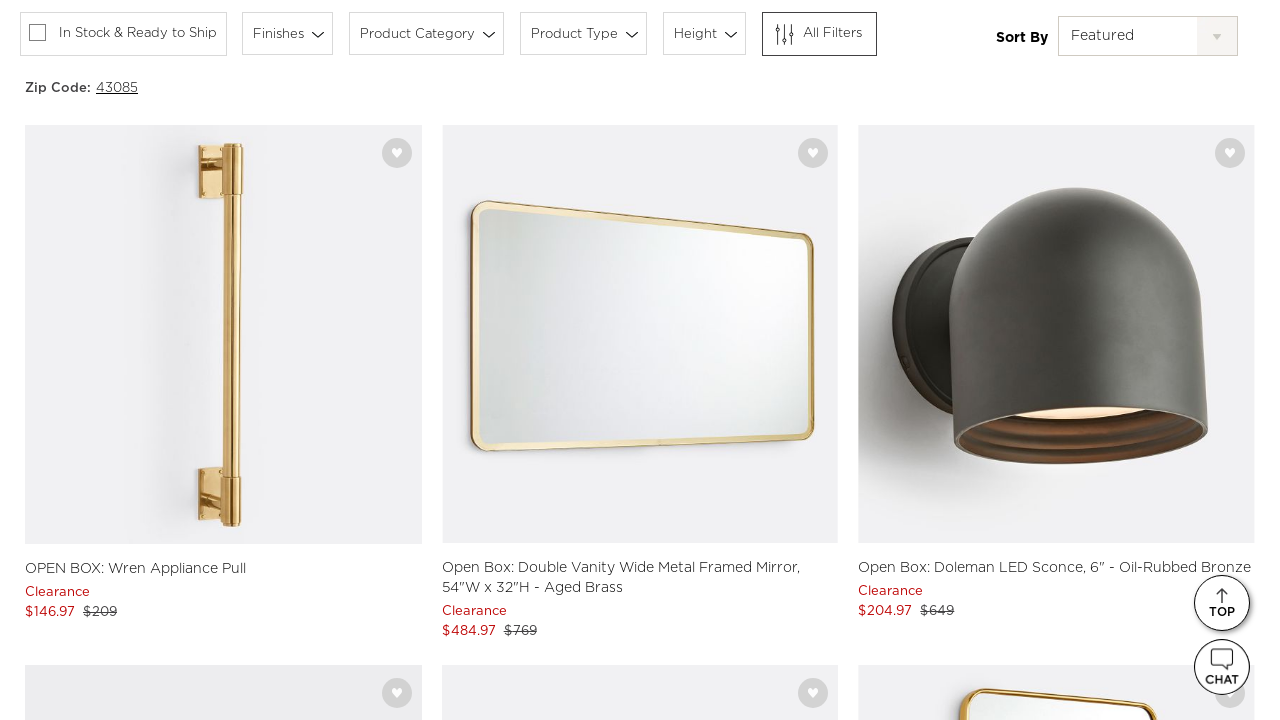

Verified product images are present
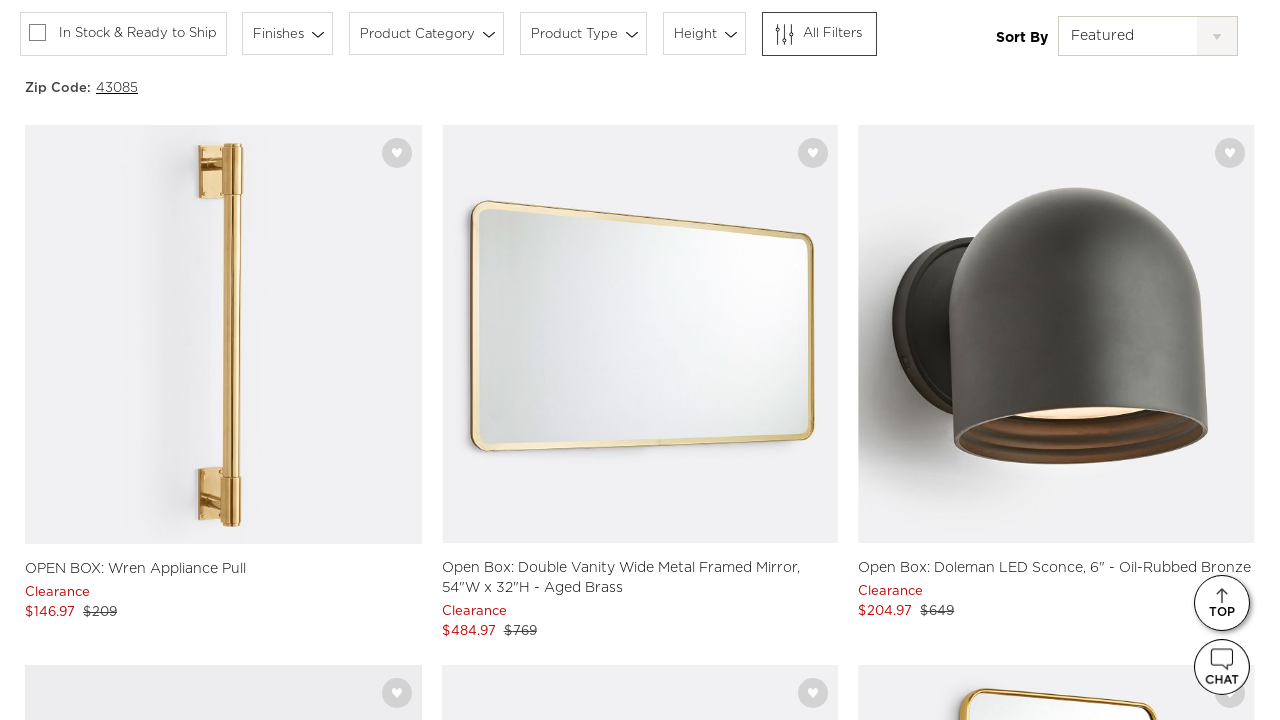

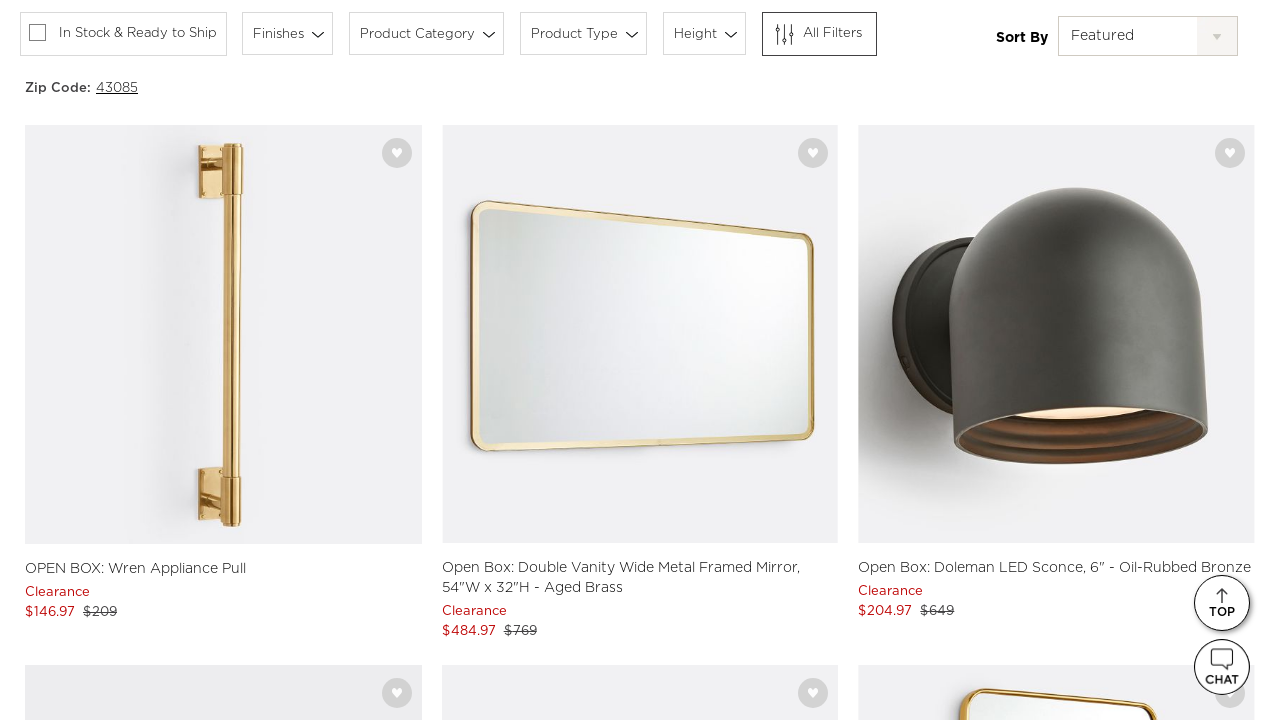